Tests modal dialog functionality by opening and closing a small modal on the Modal Dialogs page

Starting URL: https://demoqa.com/

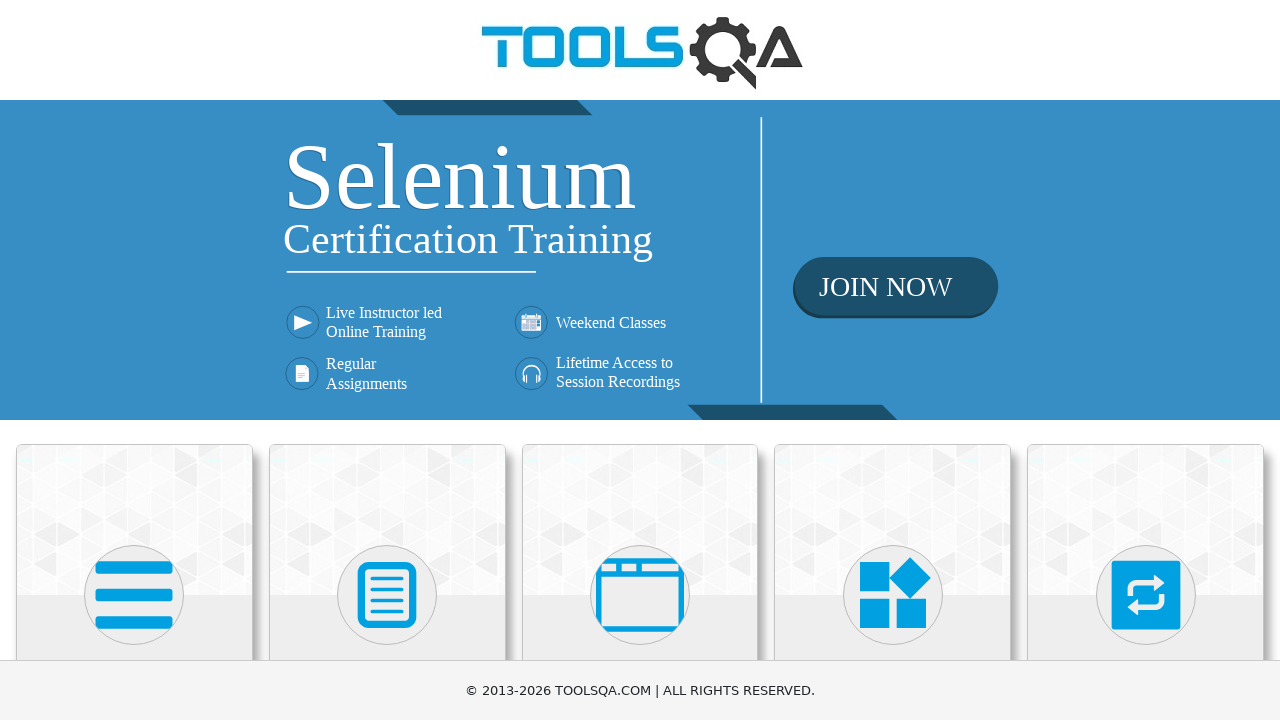

Scrolled 'Alerts, Frame & Windows' section into view
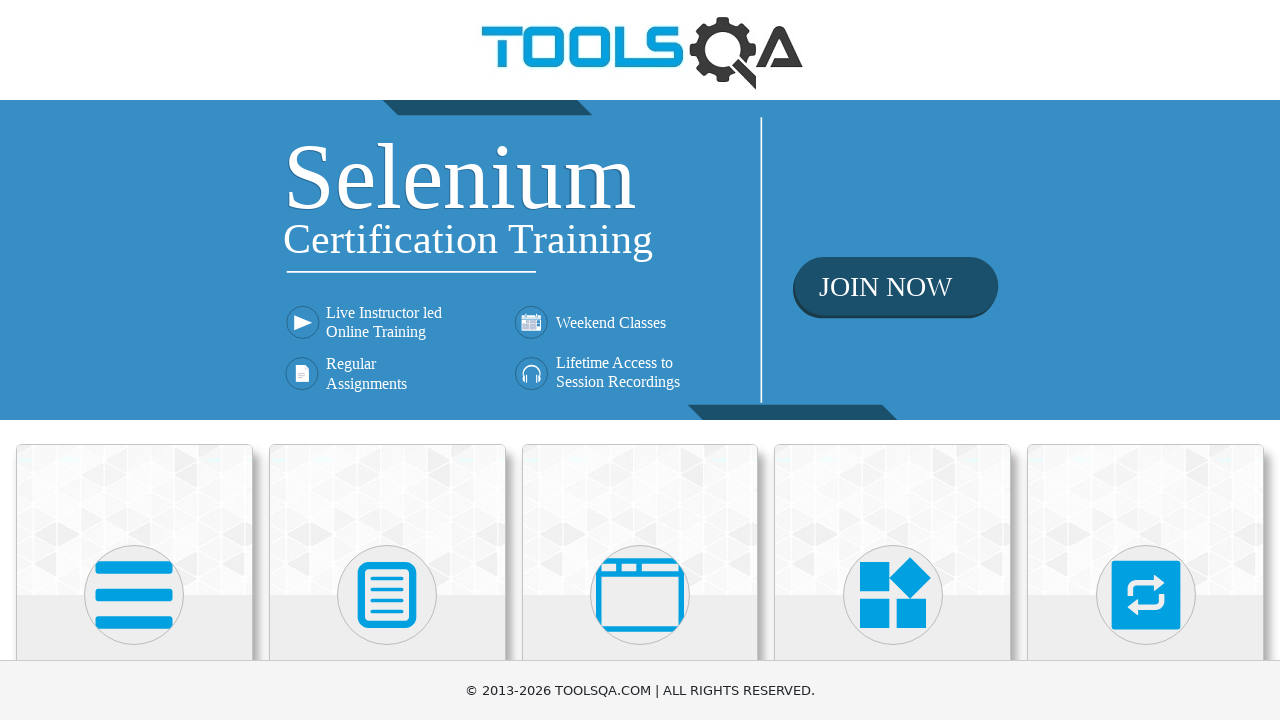

Clicked on 'Alerts, Frame & Windows' section at (640, 360) on xpath=//h5[contains(text(),'Alerts, Frame & Windows')]
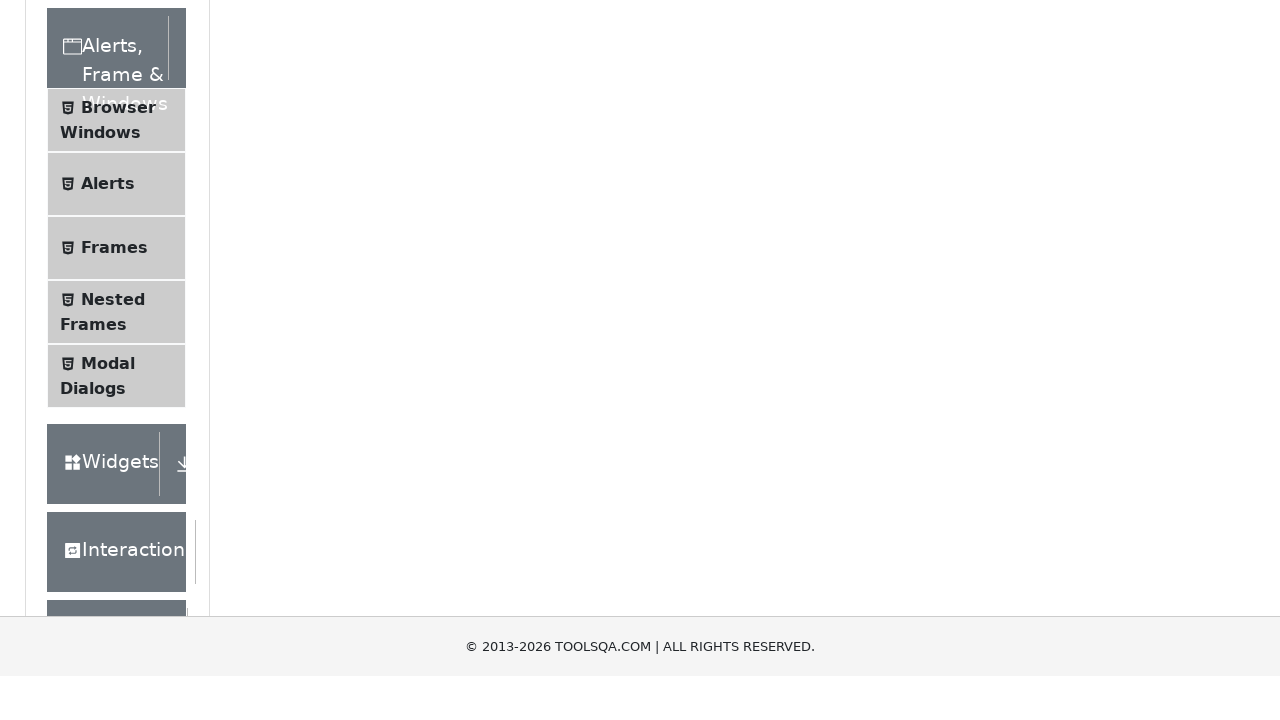

Scrolled 'Modal Dialogs' submenu into view
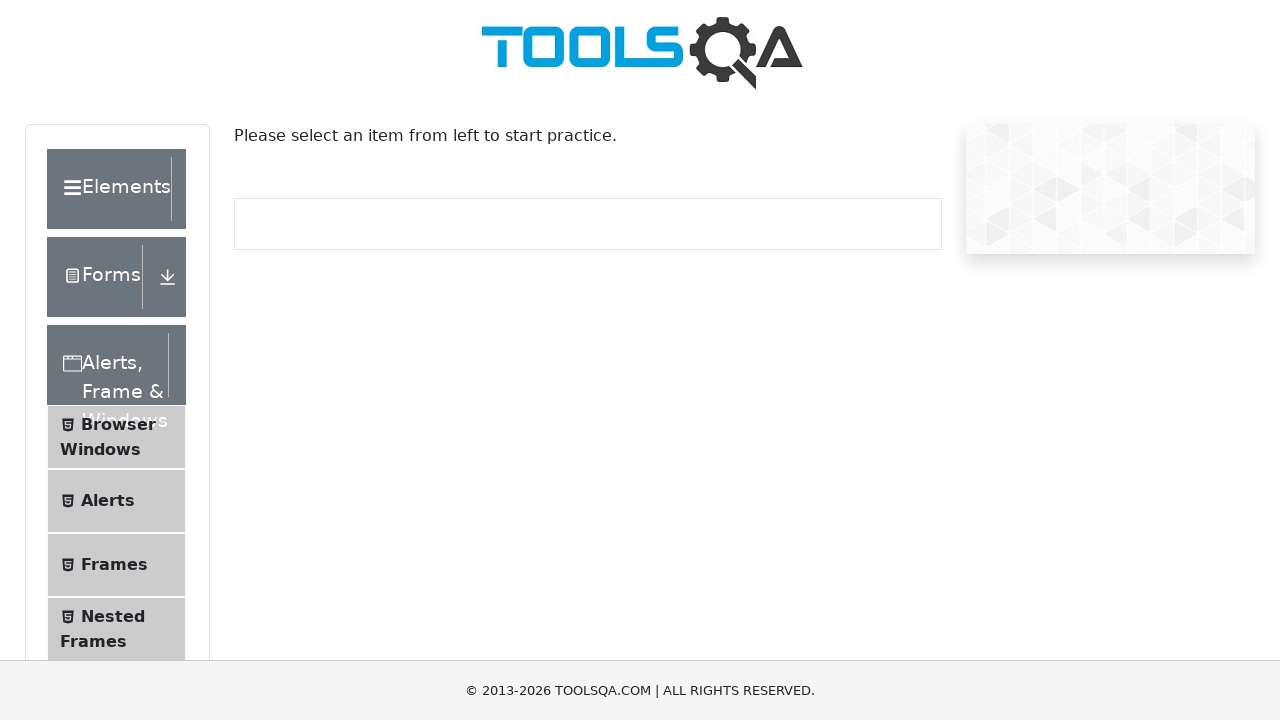

Clicked on 'Modal Dialogs' submenu item at (108, 348) on xpath=//span[@class='text' and contains(text(),'Modal Dialogs')]
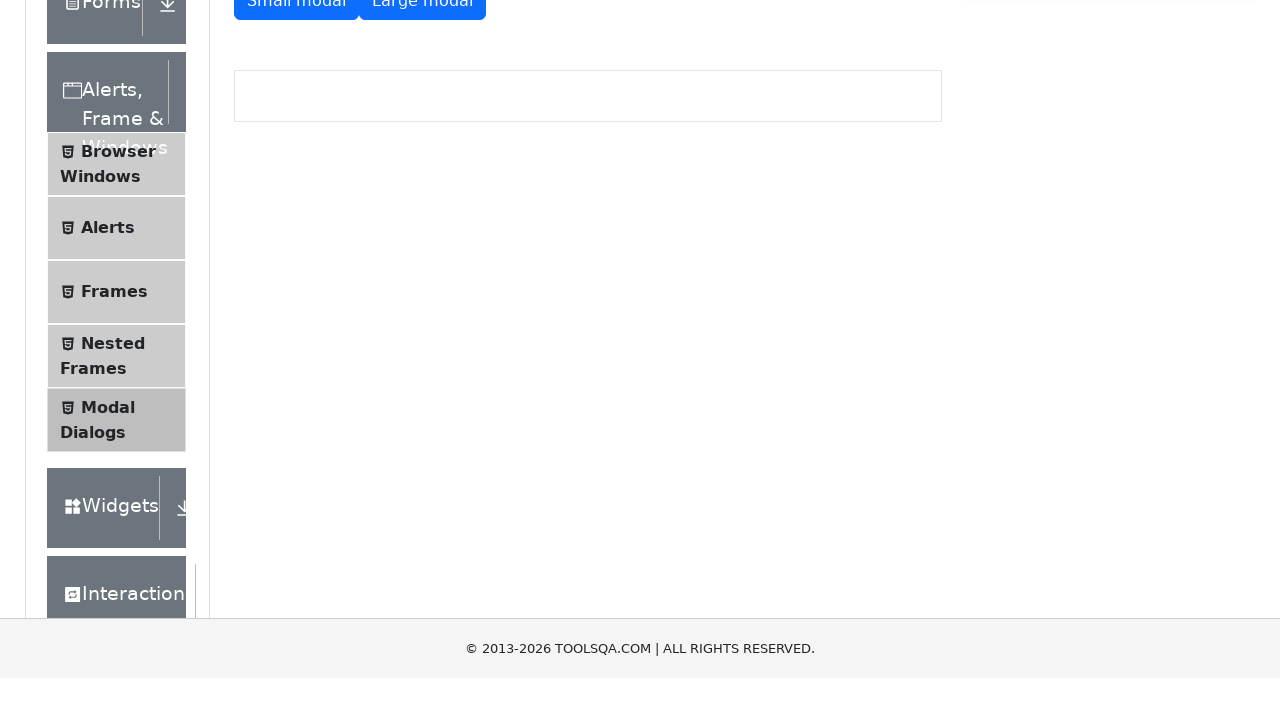

Modal Dialogs page header loaded
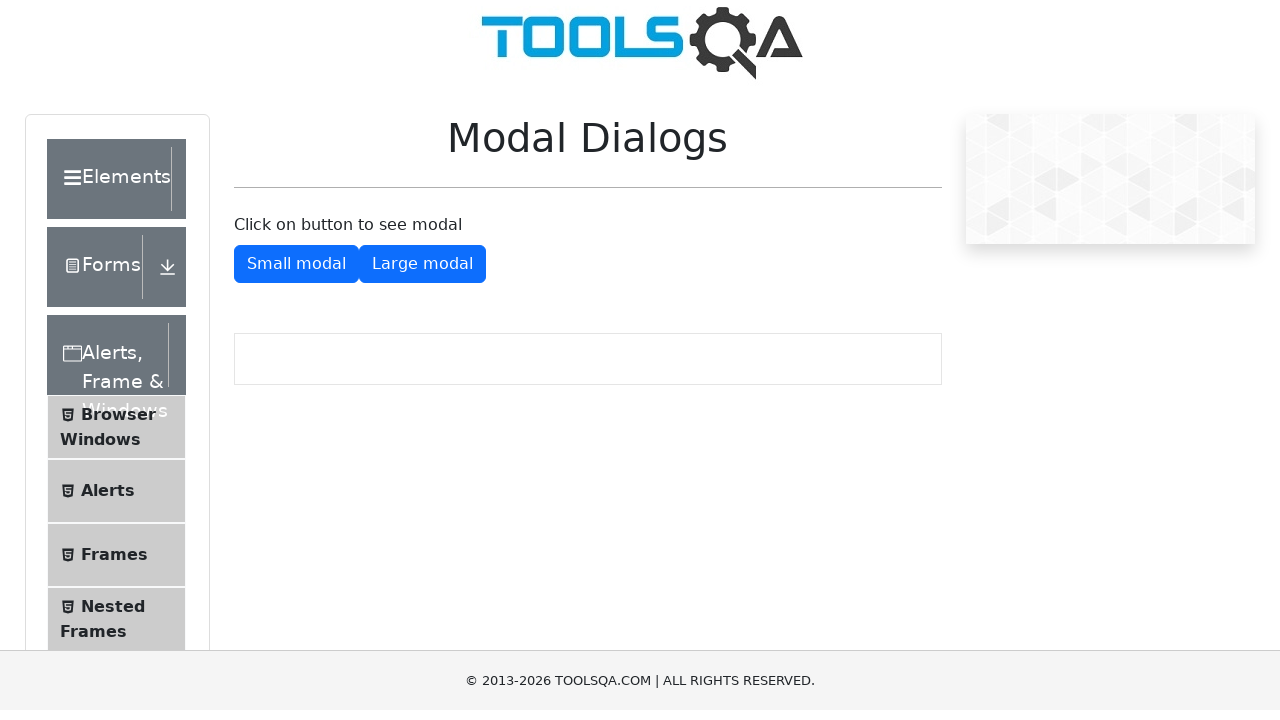

Clicked button to open small modal dialog at (296, 274) on #showSmallModal
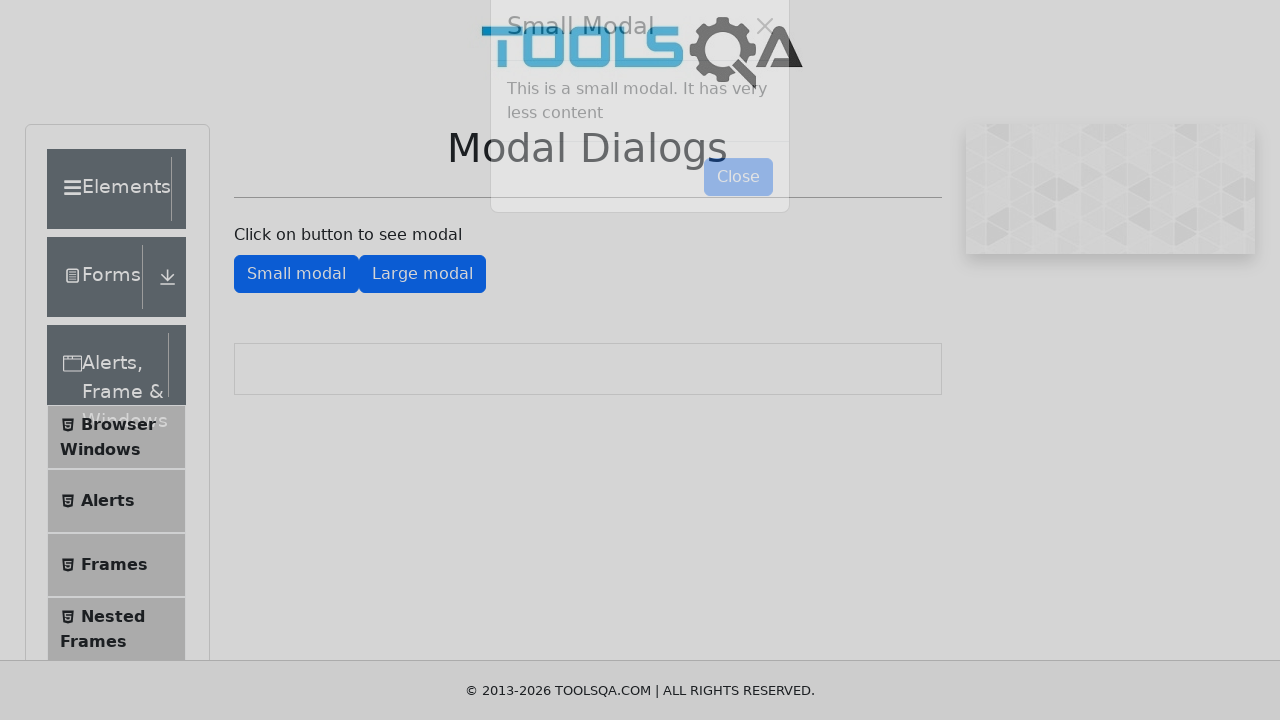

Clicked button to close small modal dialog at (738, 214) on #closeSmallModal
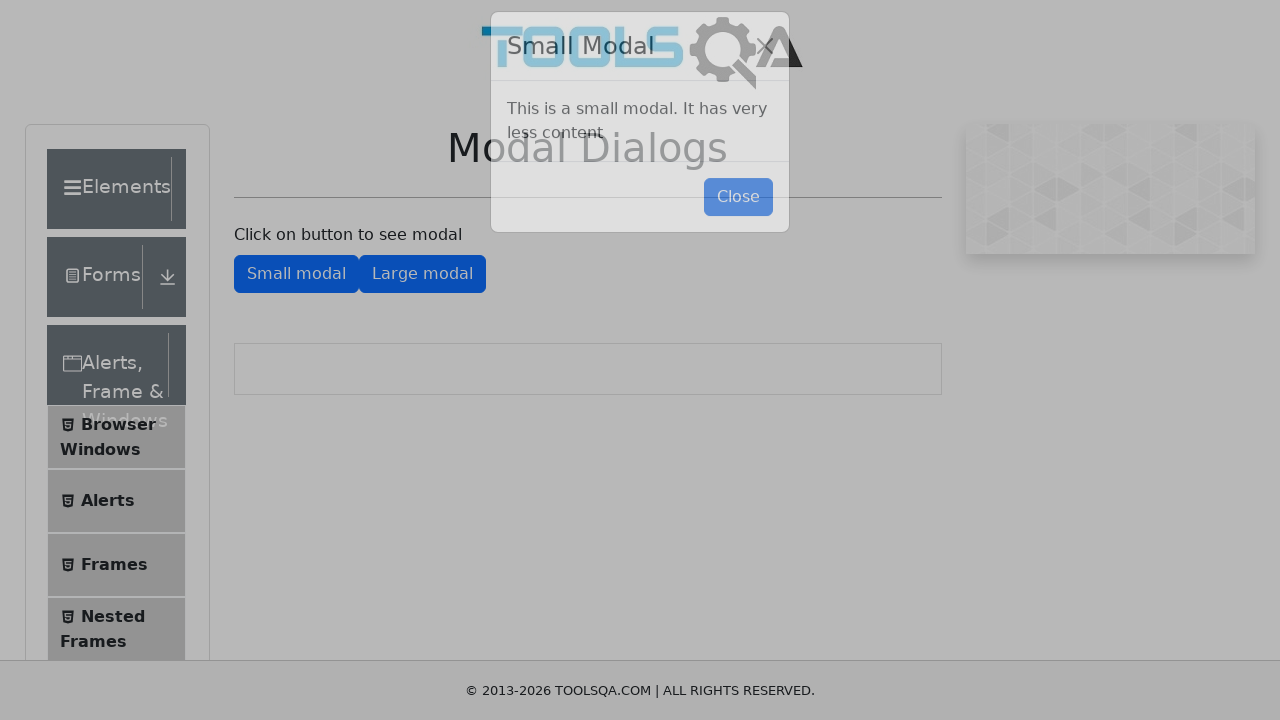

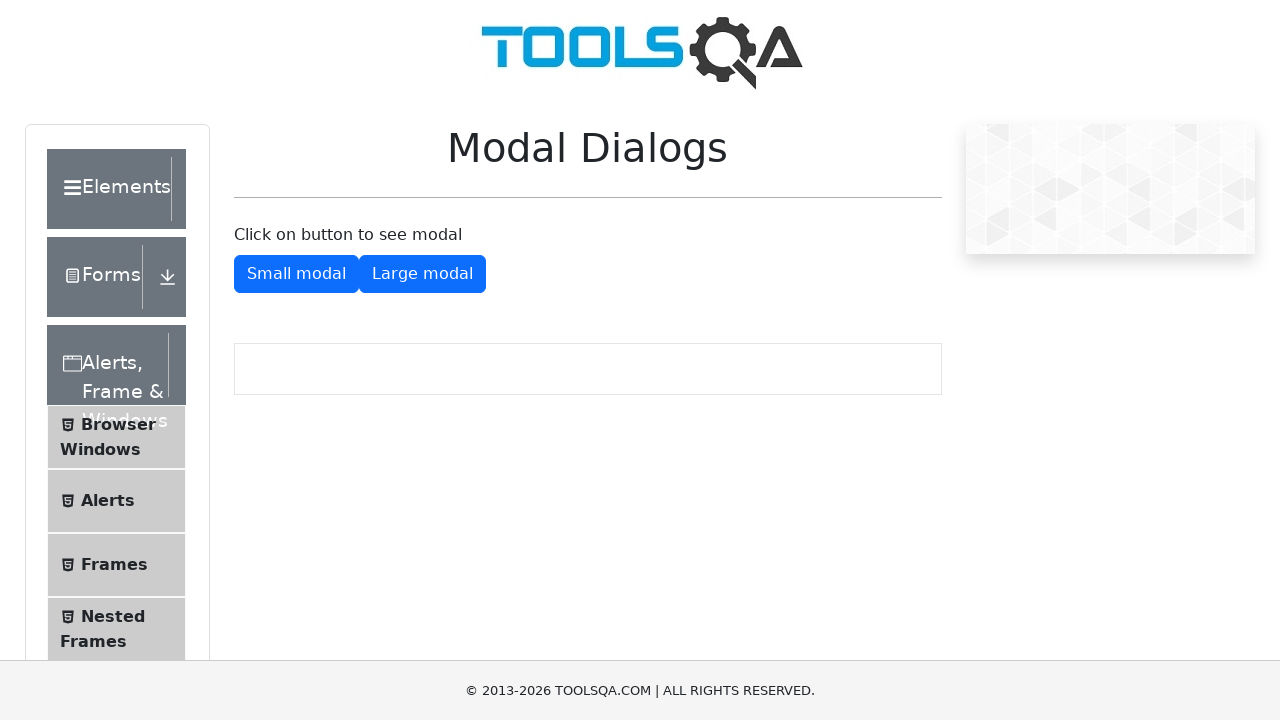